Navigates to Knuckleheads KC venue website and clicks on the upcoming shows navigation link to view the event listings

Starting URL: https://knuckleheadskc.com/

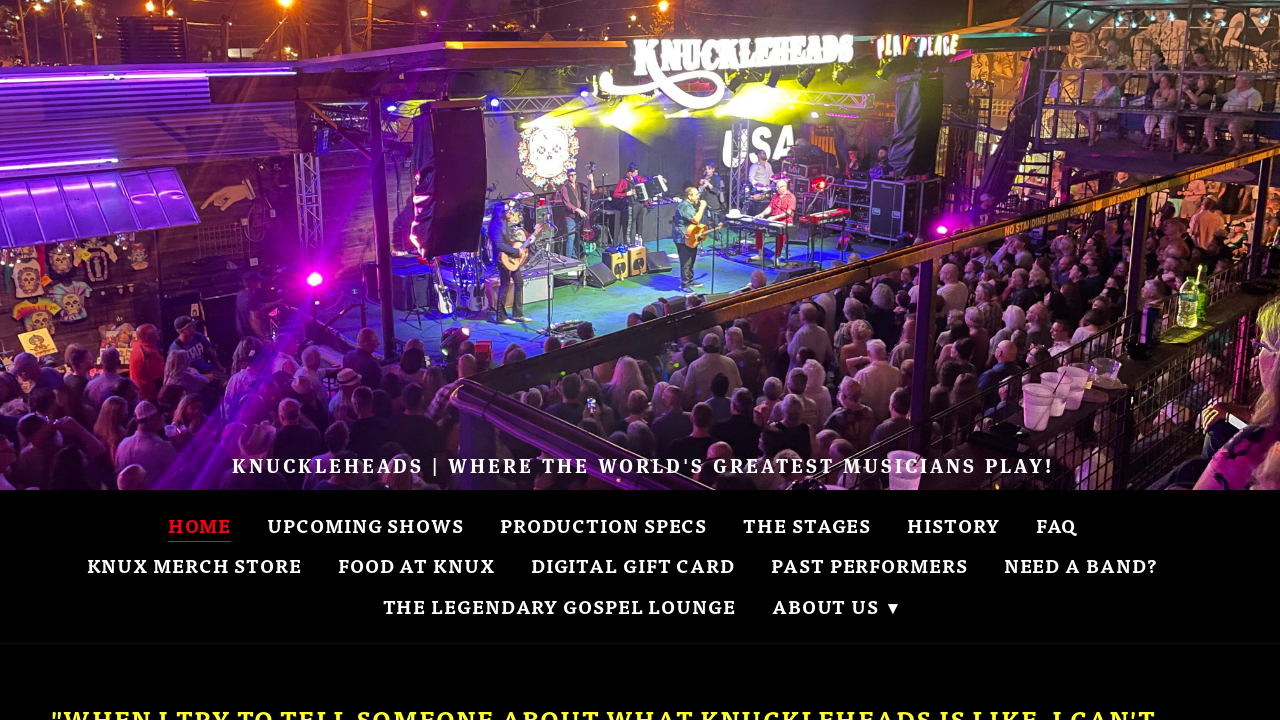

Waited for page to load (networkidle)
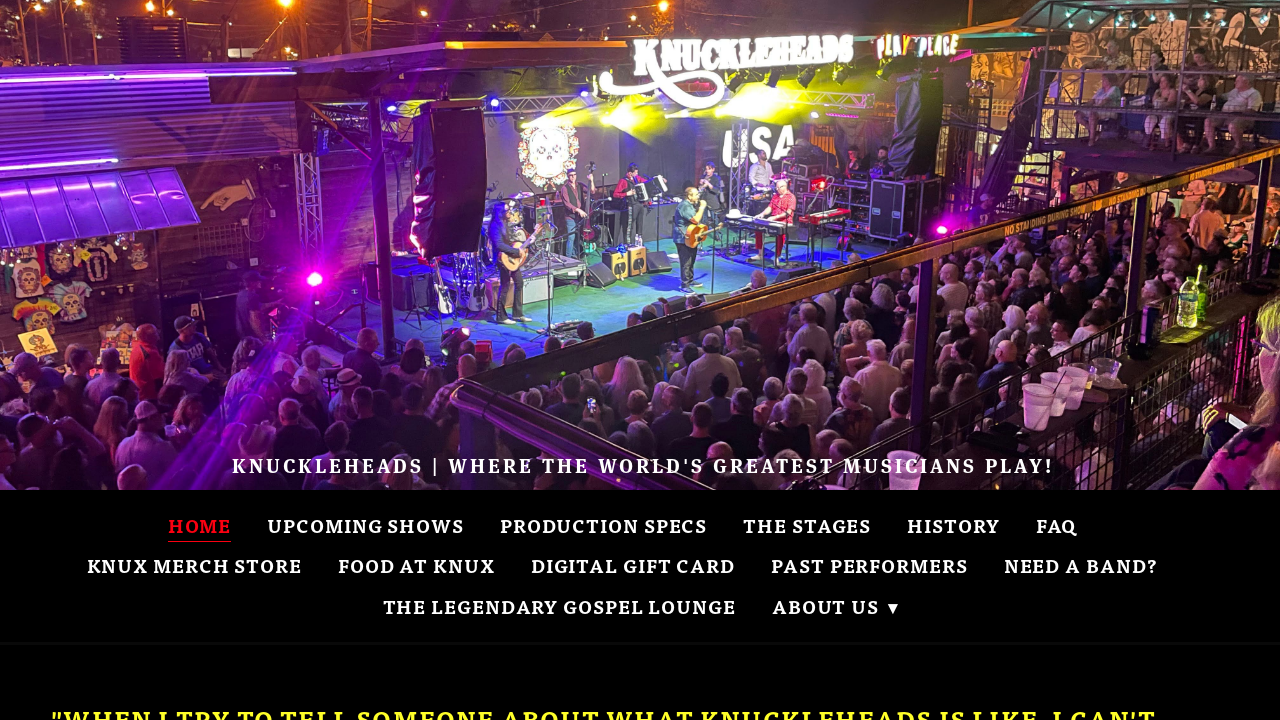

Clicked on 'Upcoming Shows' navigation link at (366, 525) on xpath=//*[@id="navTopLevel"]/li[2]/a
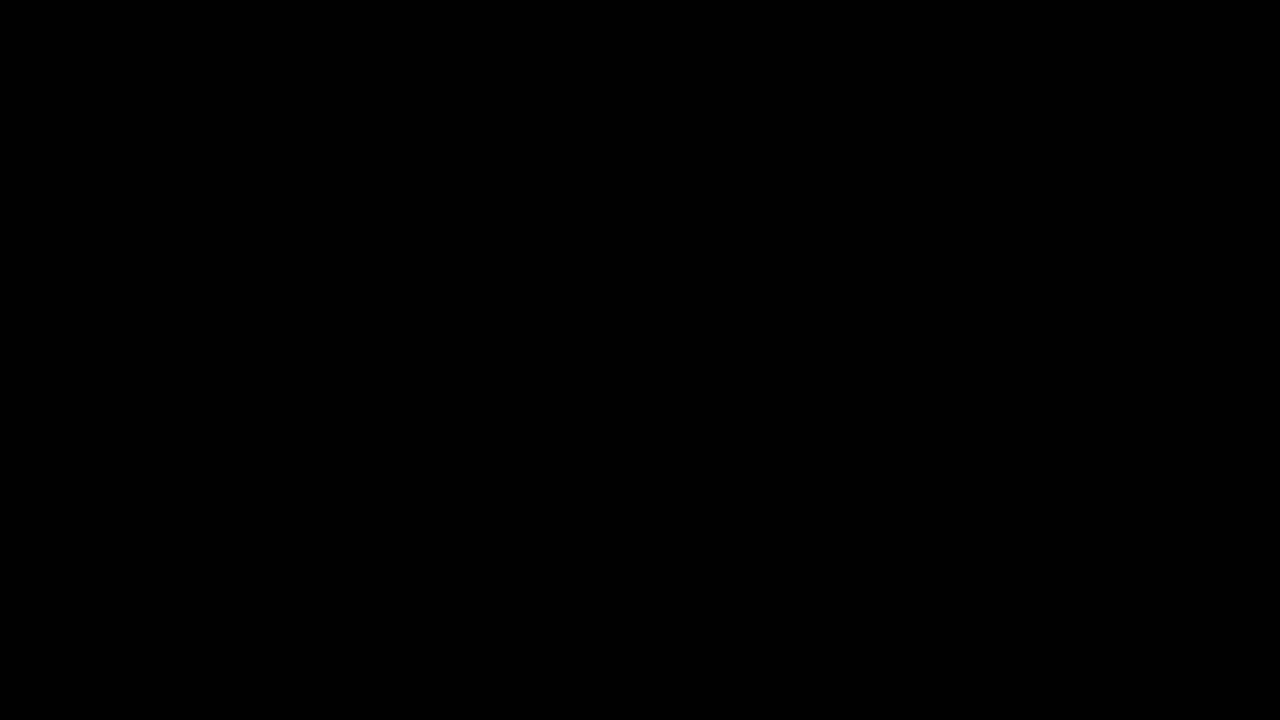

Event listings loaded successfully
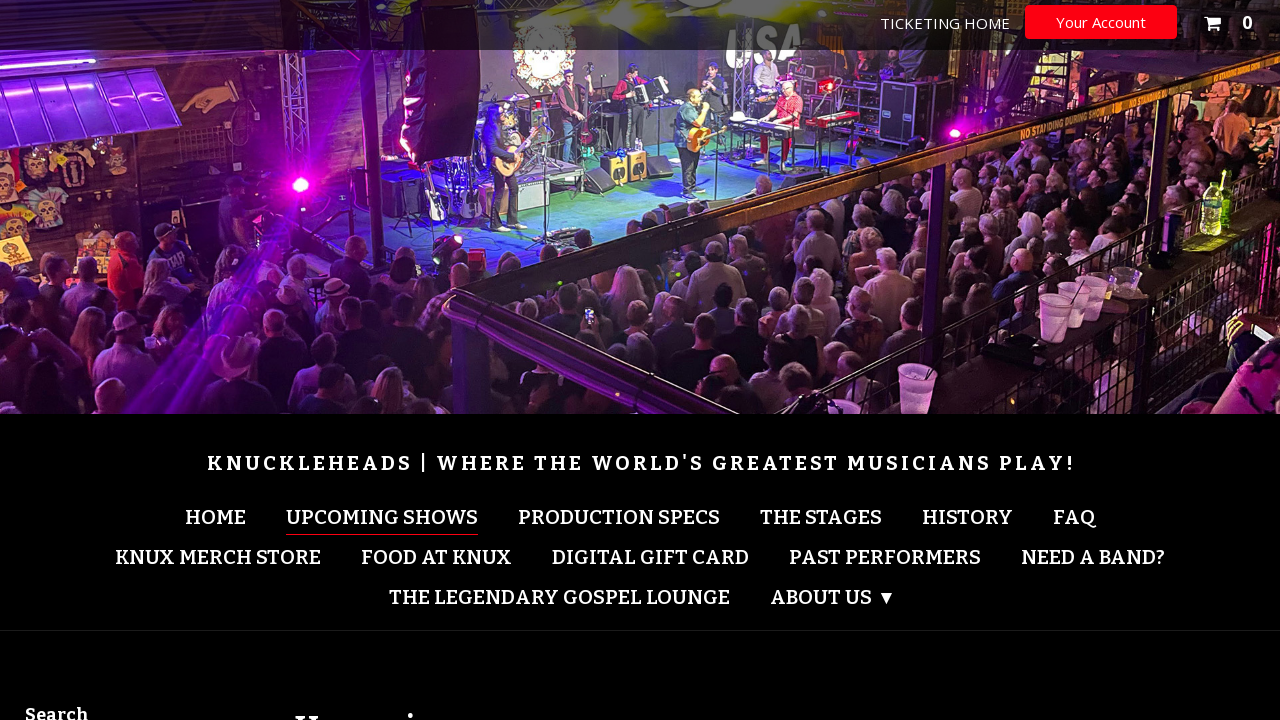

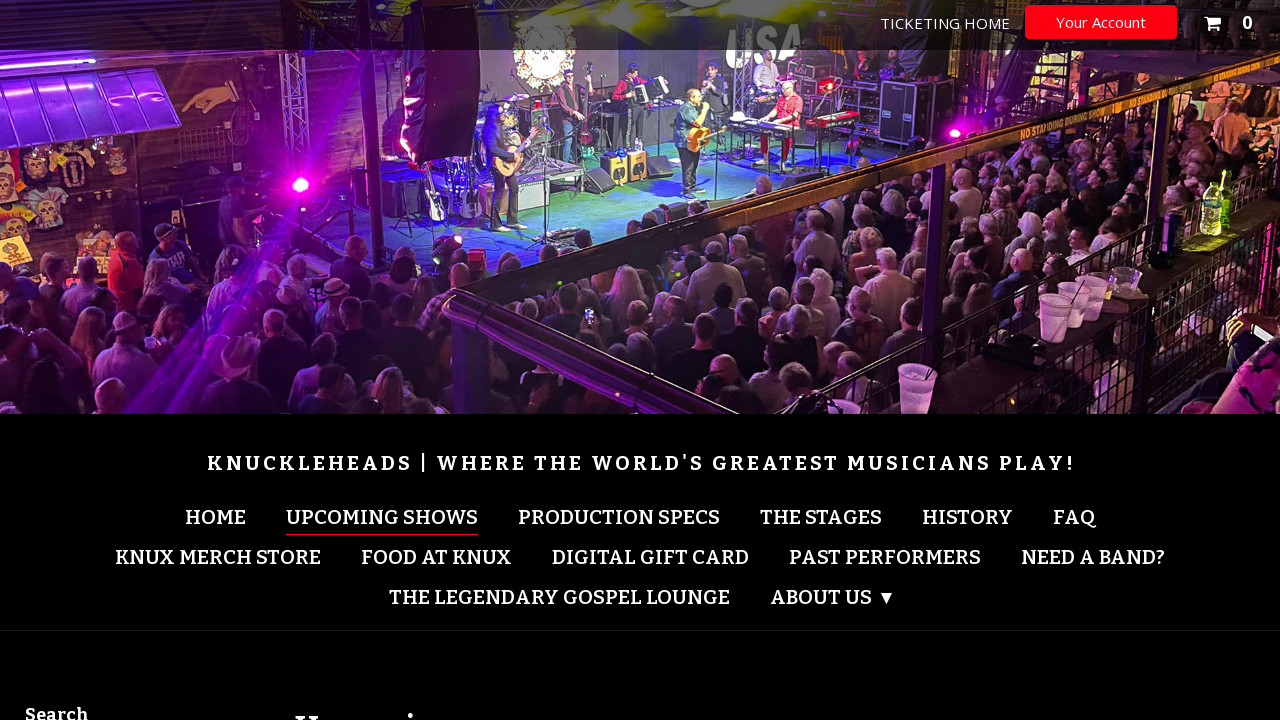